Tests Keccak-224 hash generation by entering text and verifying the computed hash output

Starting URL: https://emn178.github.io/online-tools/keccak_224.html

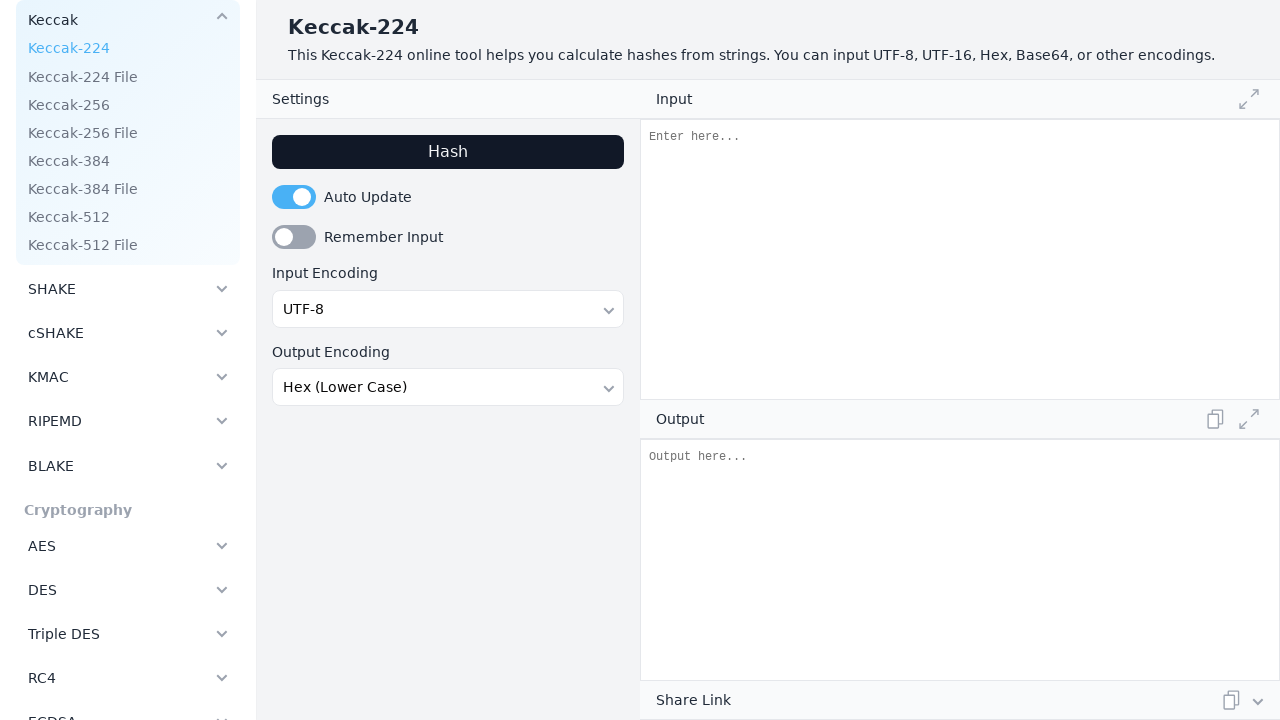

Filled input field with 'Hello, mellow' on #input
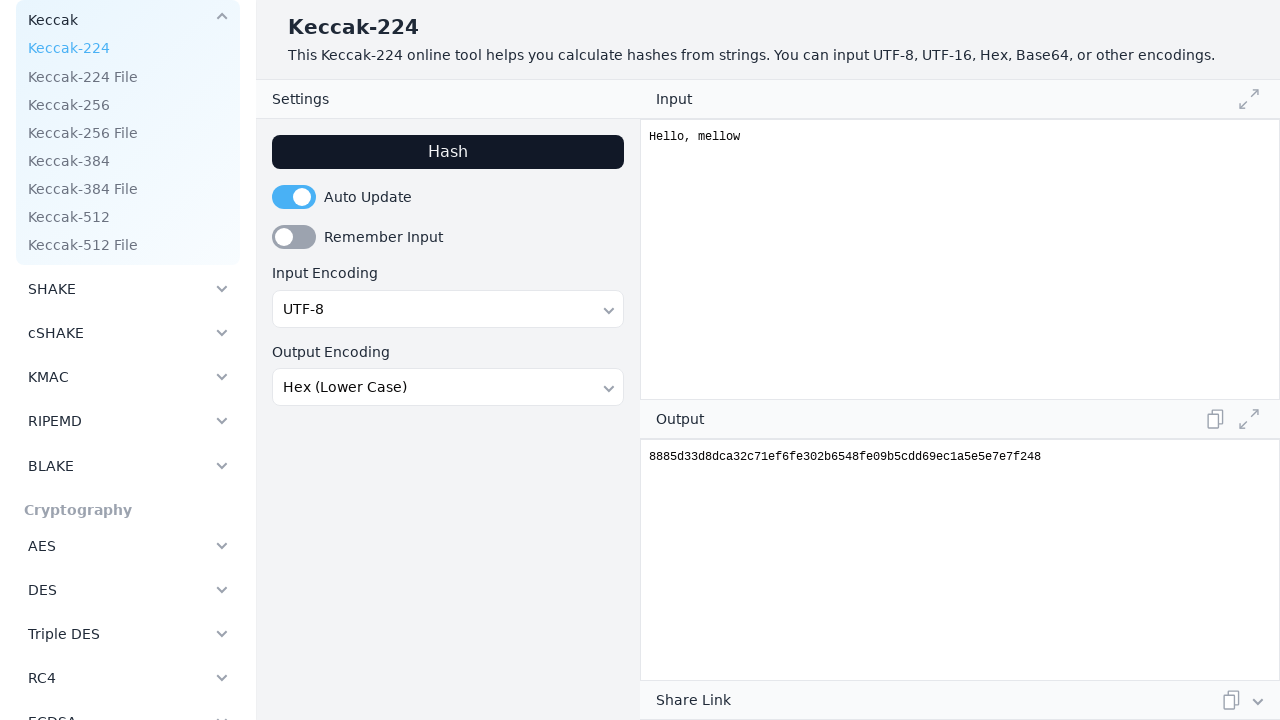

Keccak-224 hash output was populated
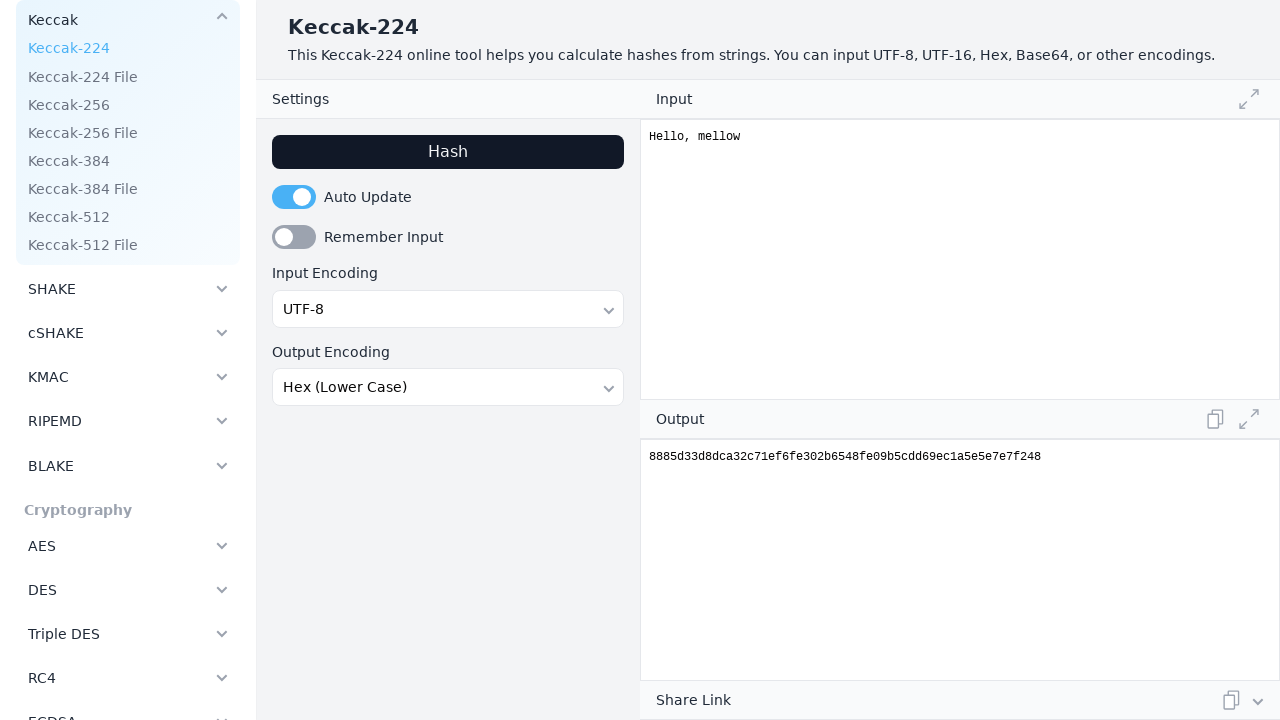

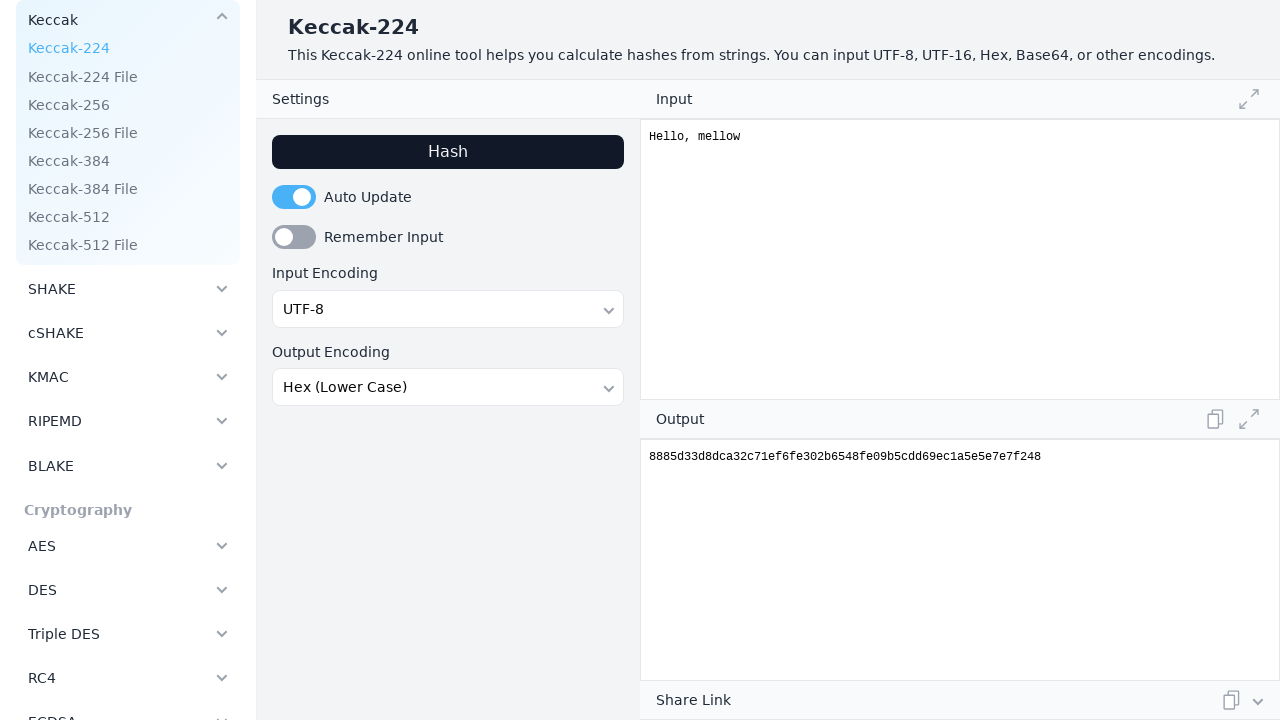